Tests hover functionality by hovering over an avatar and verifying that additional user information (figcaption) becomes visible.

Starting URL: http://the-internet.herokuapp.com/hovers

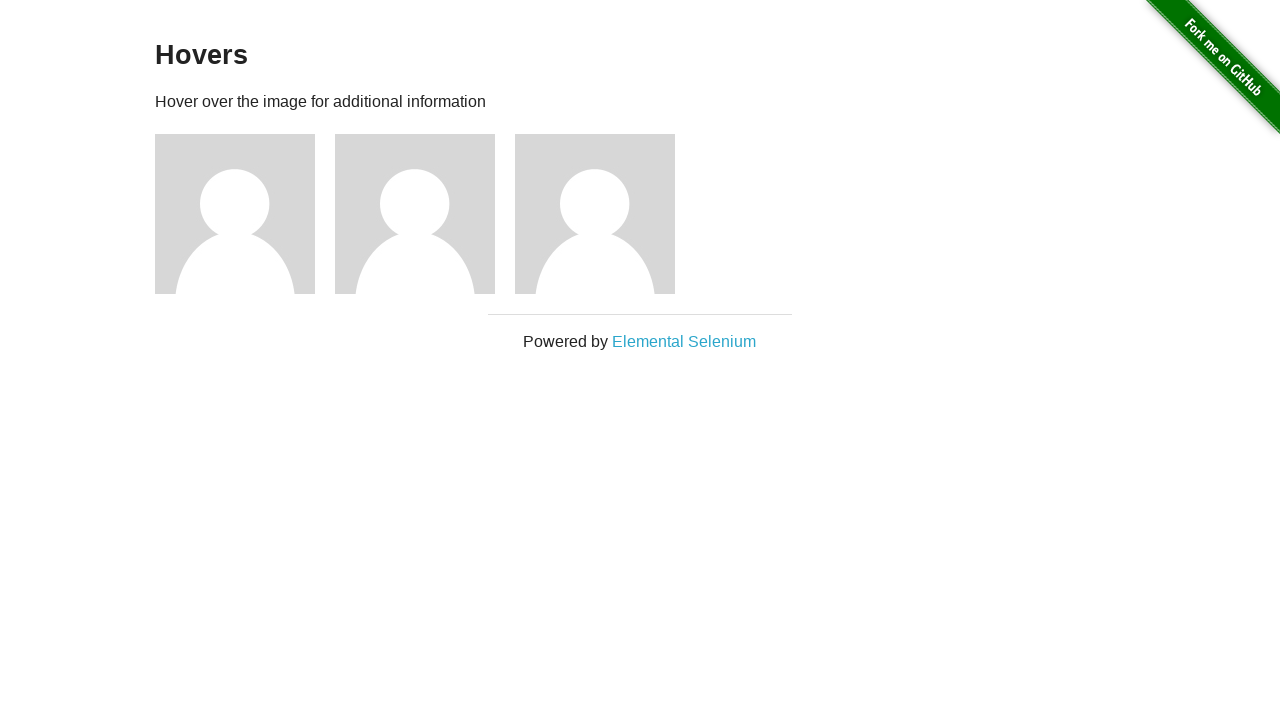

Located the first avatar figure element
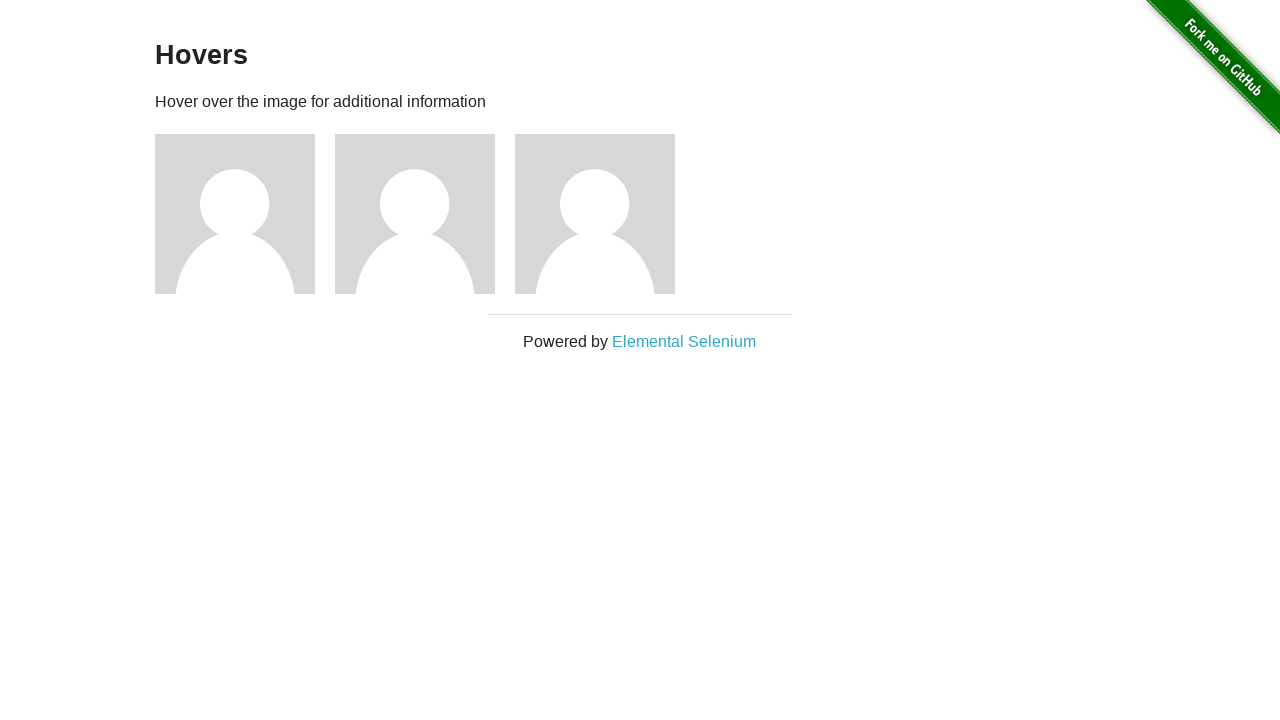

Hovered over the avatar to trigger additional information at (245, 214) on .figure >> nth=0
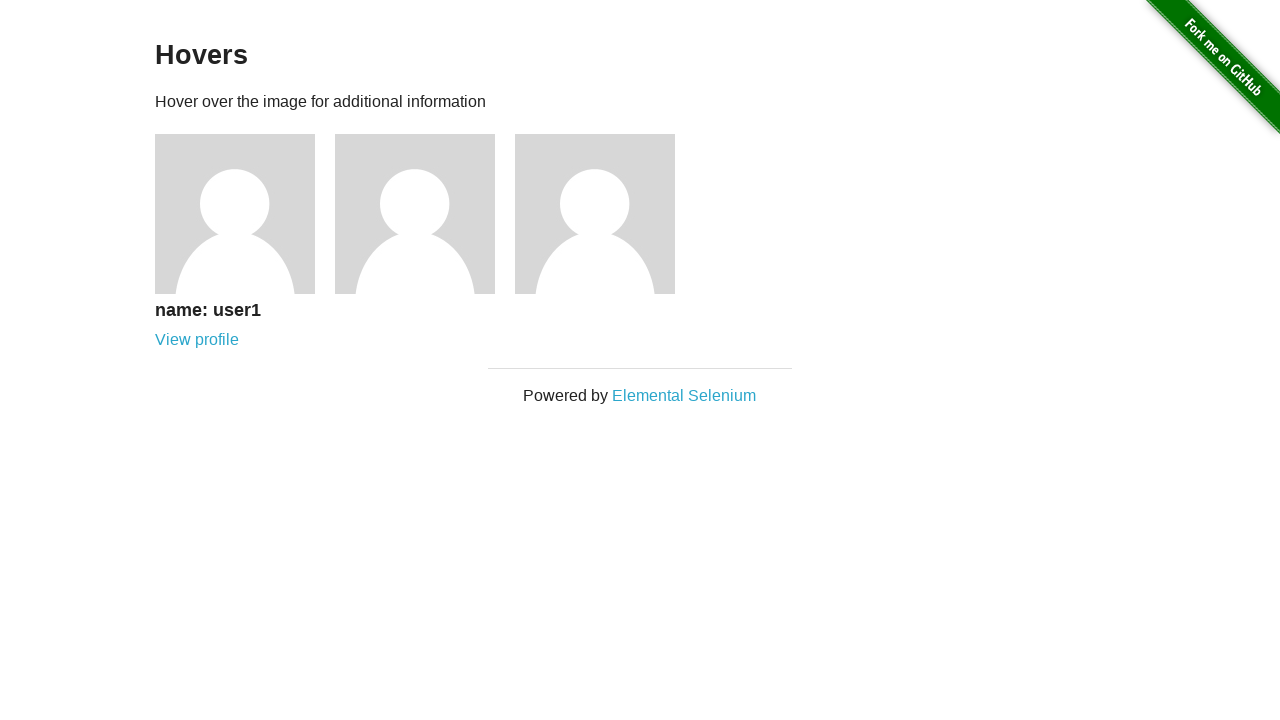

Verified that figcaption with user information is now visible
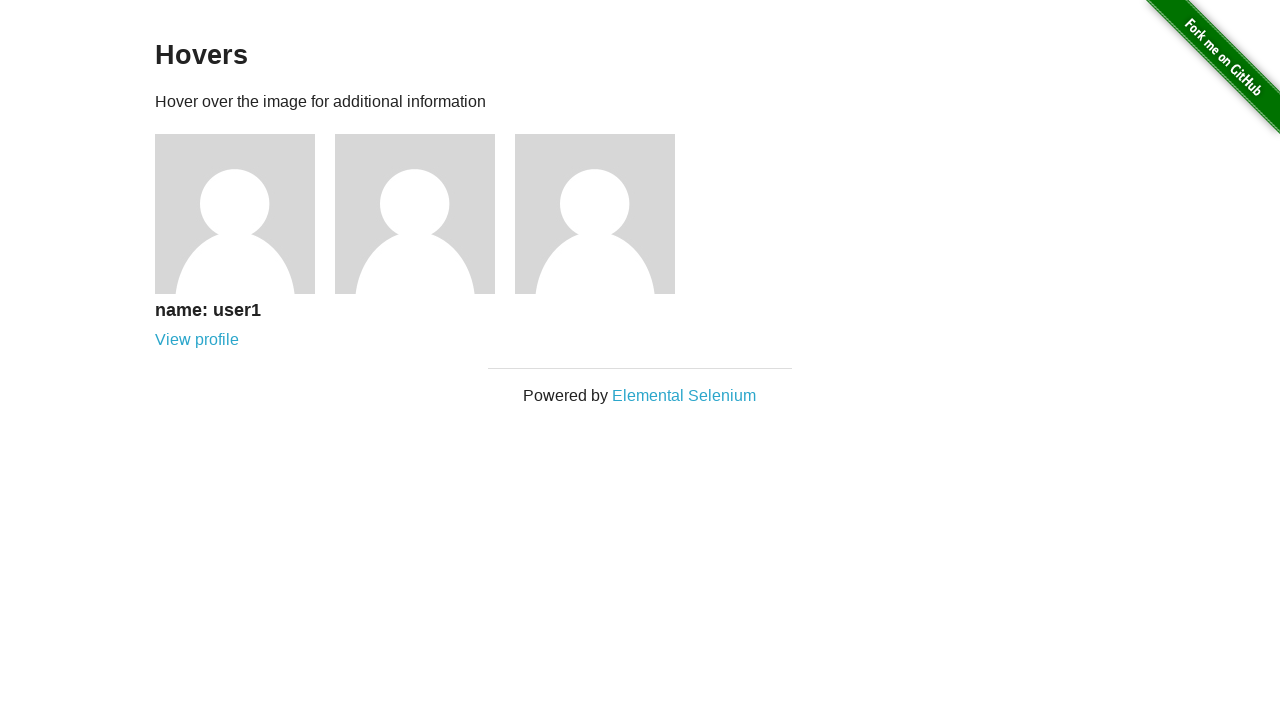

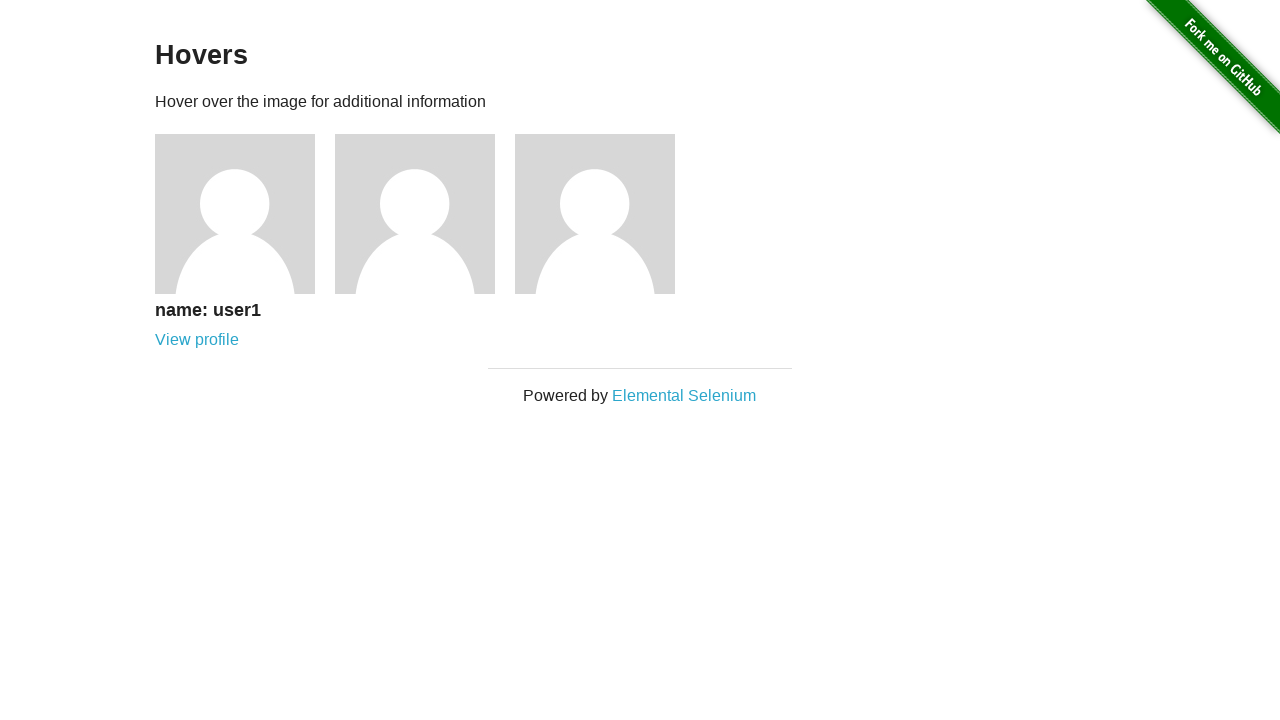